Tests browser navigation functionality by visiting multiple URLs and using browser history navigation (back and forward)

Starting URL: https://demoqa.com/text-box

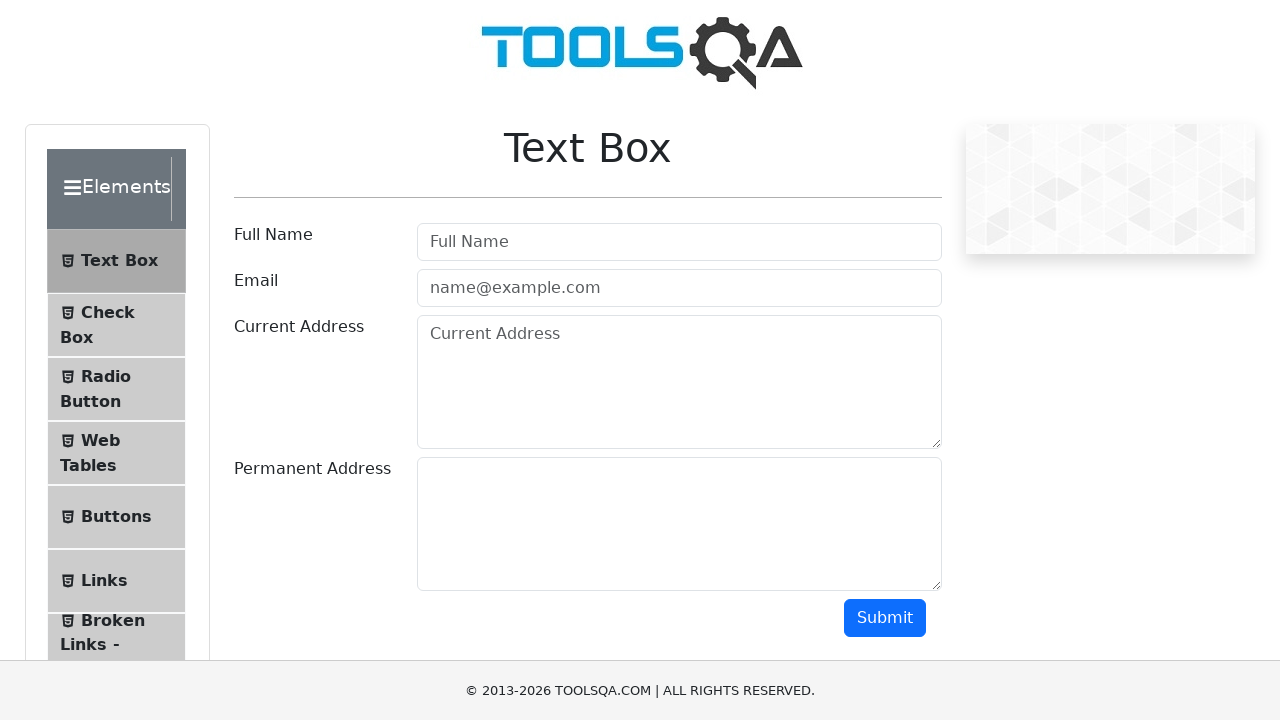

Navigated to Google Translate with Spanish to Chinese translation
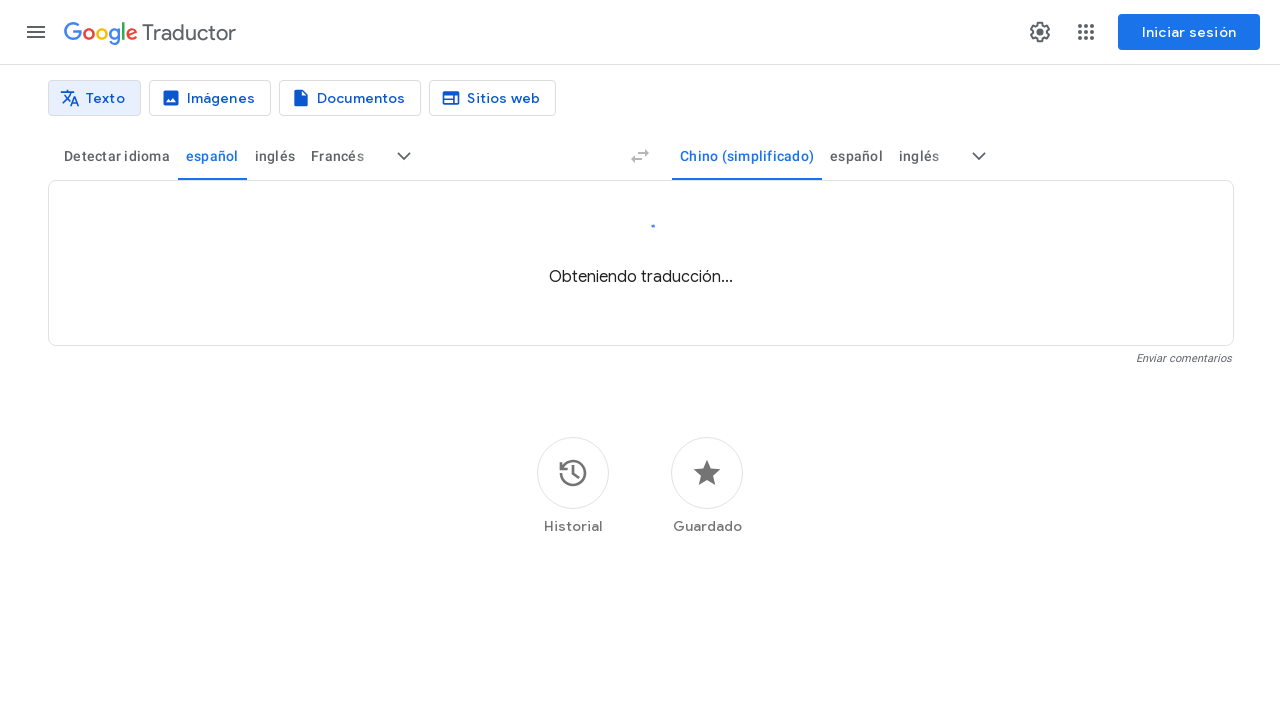

Navigated to GitHub repository for LinkedIn skill assessments
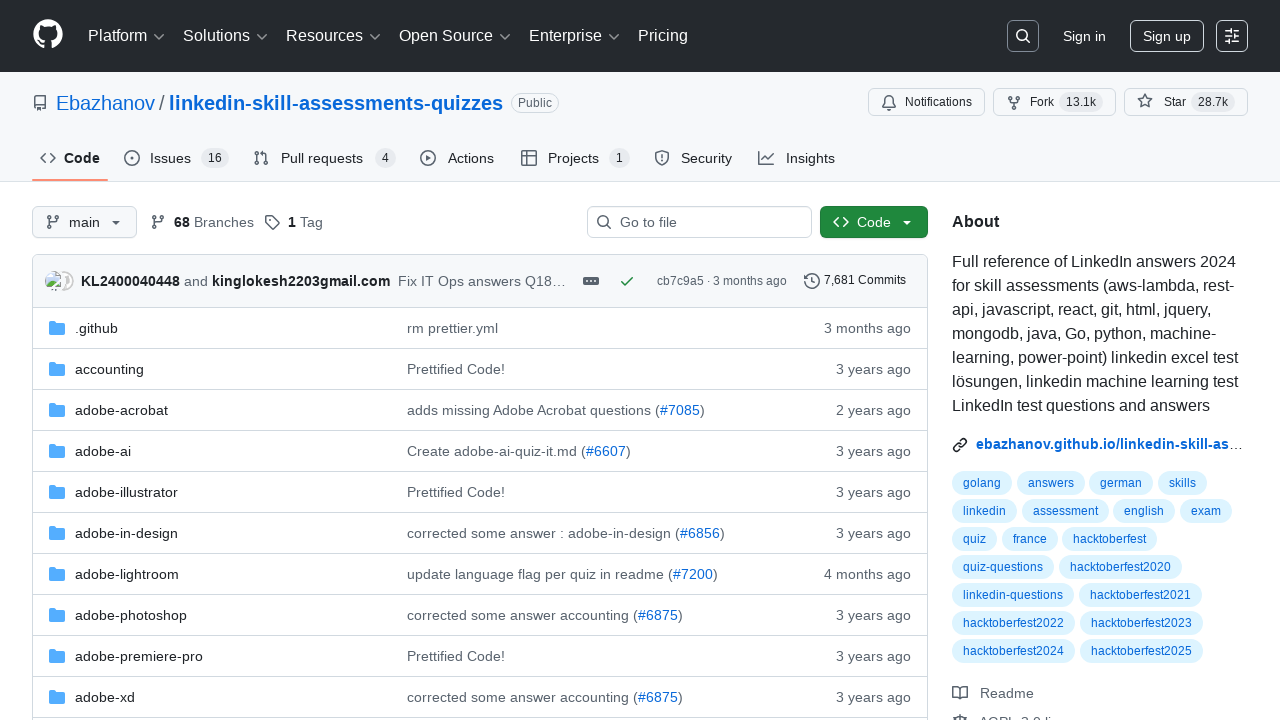

Navigated back one page in browser history
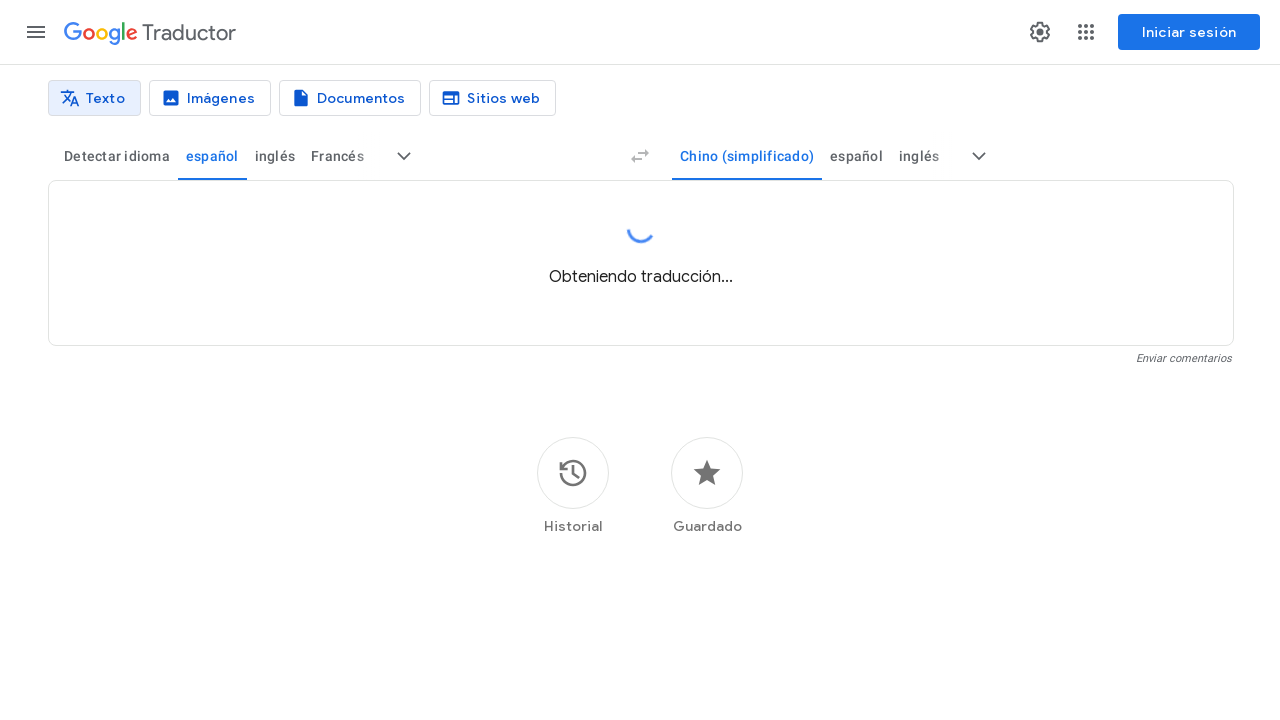

Navigated back one more page using JavaScript history.go(-1)
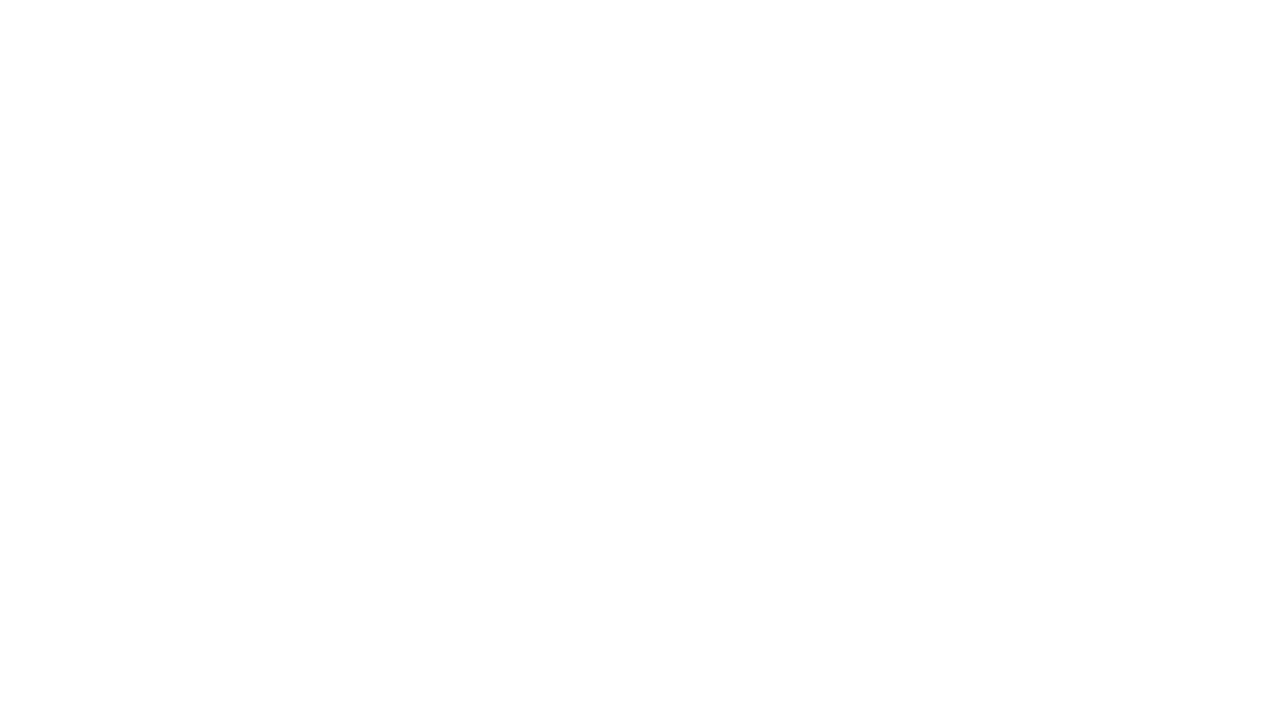

Navigated forward two pages in browser history using JavaScript history.go(2)
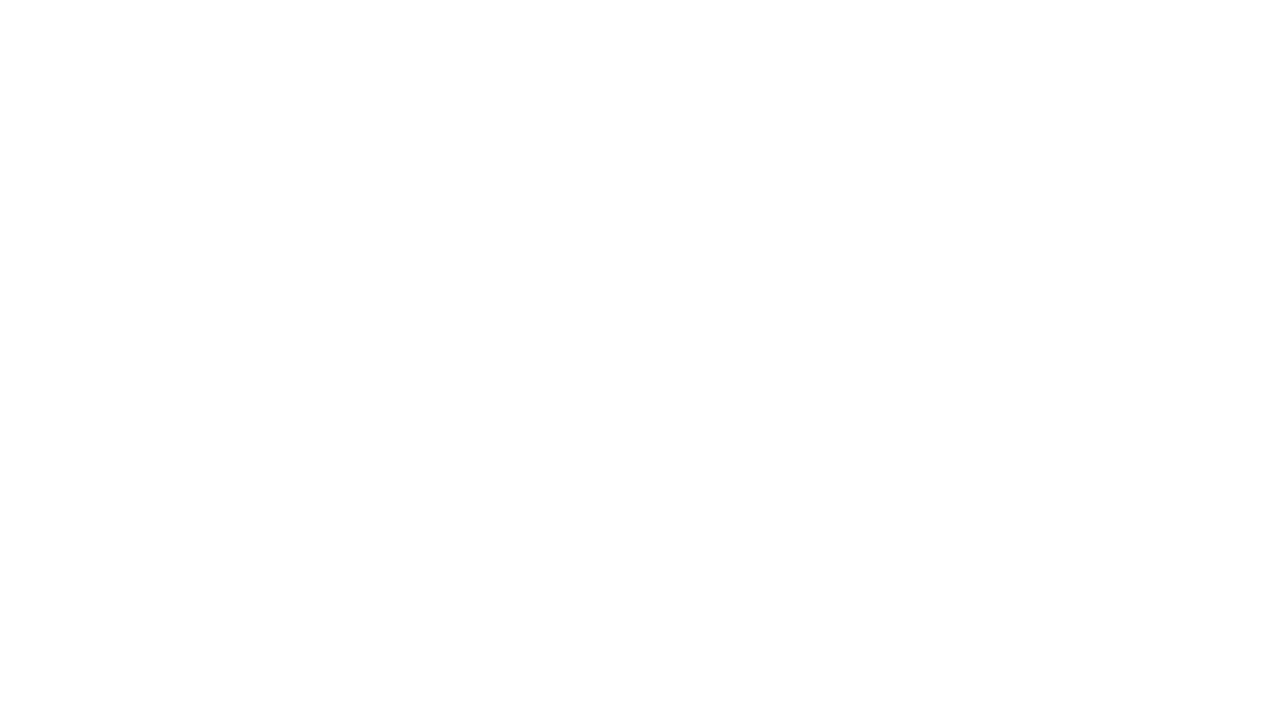

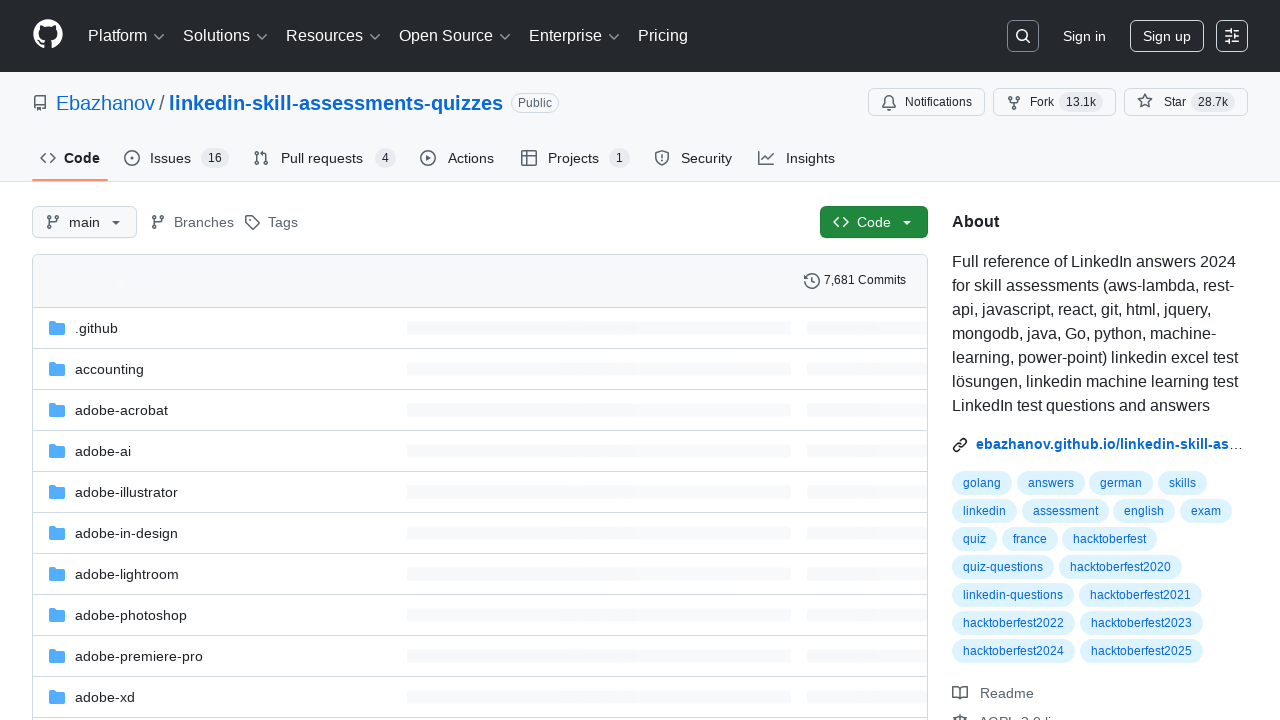